Navigates to W3Schools HTML tables page and verifies that the country for Ernst Handel company is Austria

Starting URL: https://www.w3schools.com/html/html_tables.asp

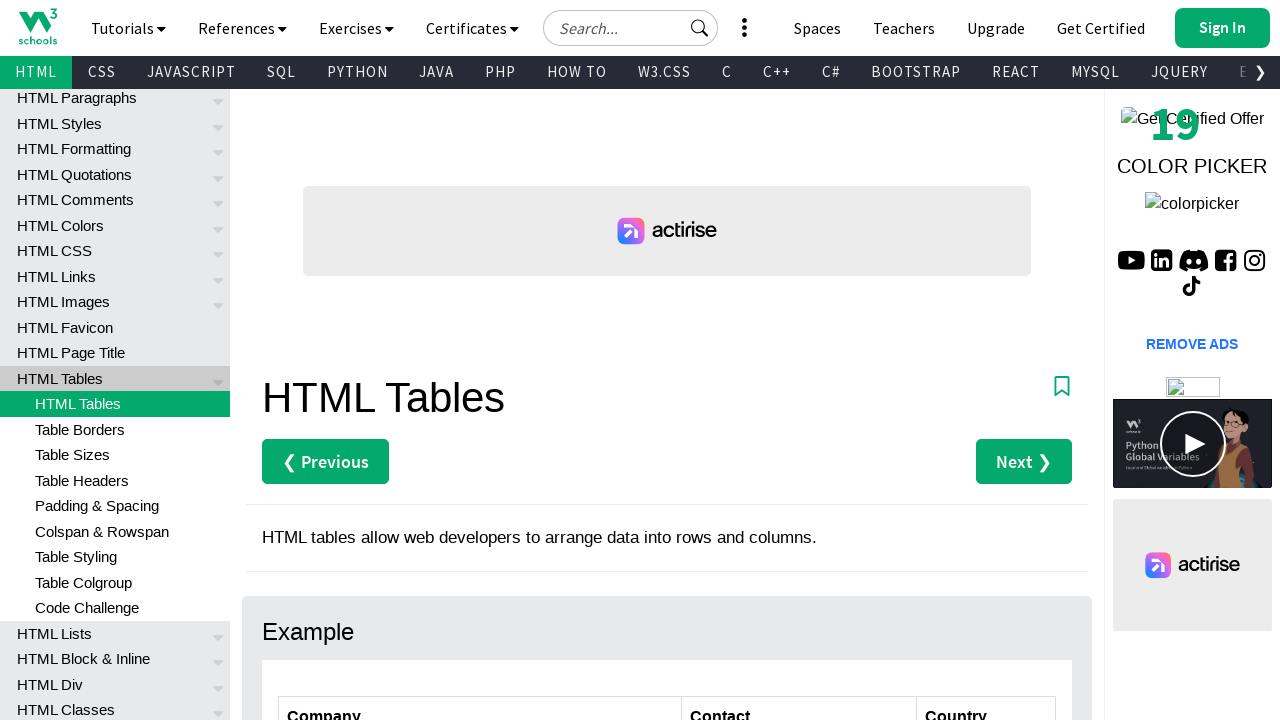

Navigated to W3Schools HTML tables page
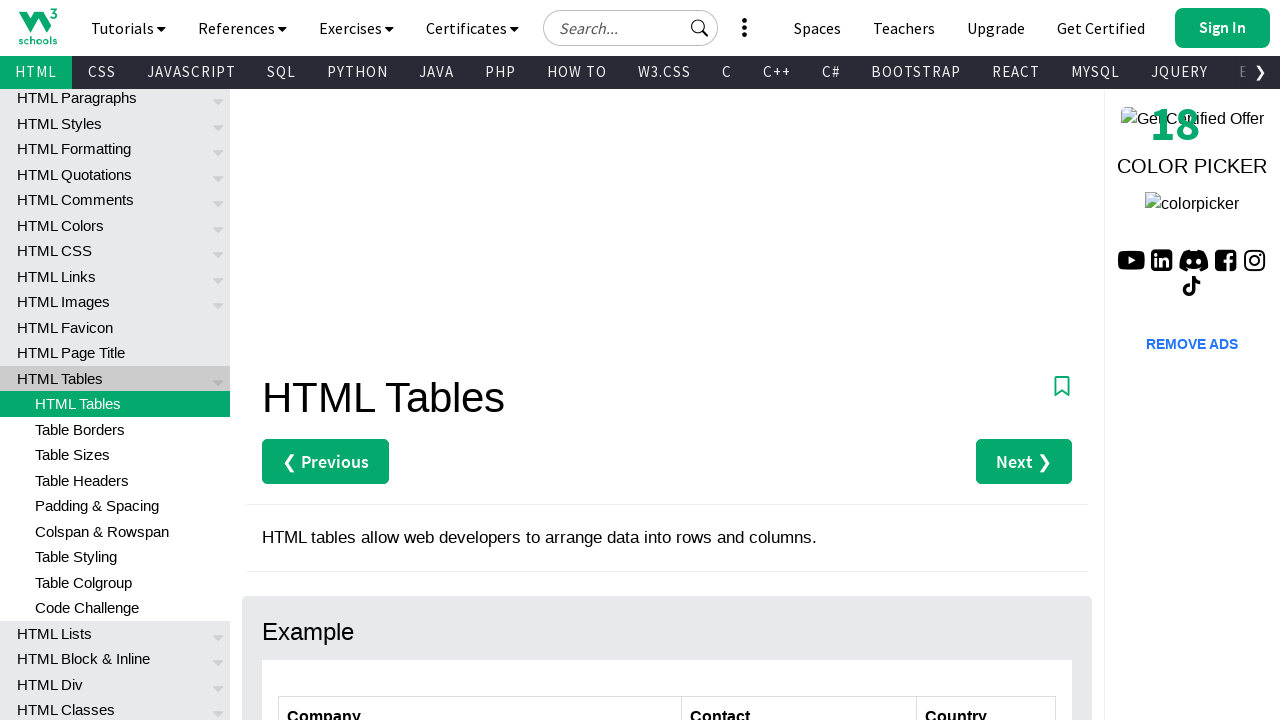

Located the country cell for Ernst Handel company
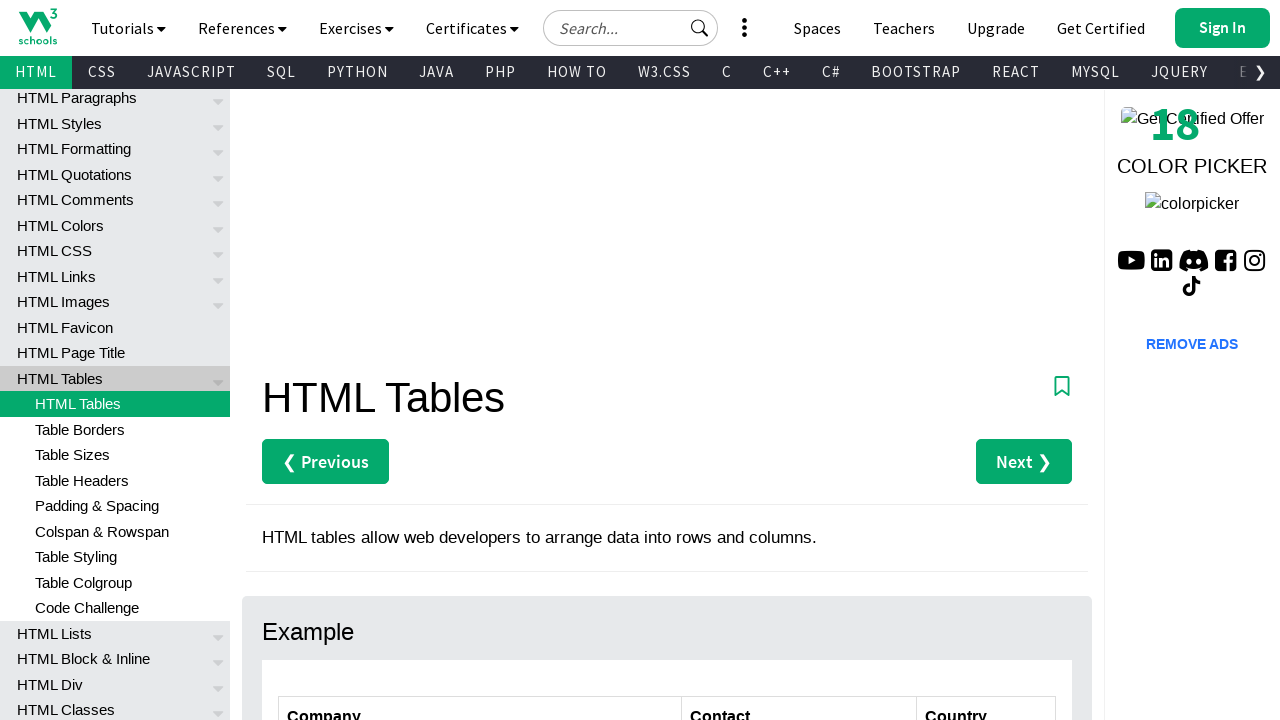

Retrieved country name: 'Austria'
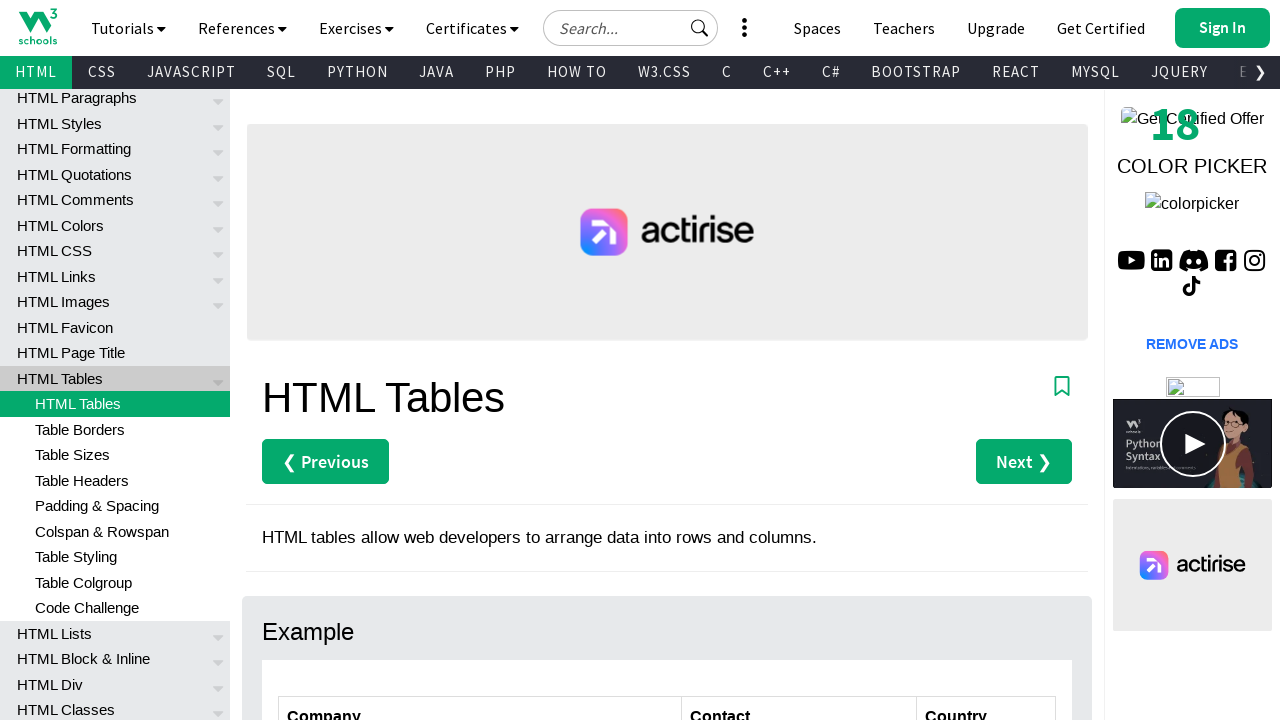

Verified that Ernst Handel's country is Austria
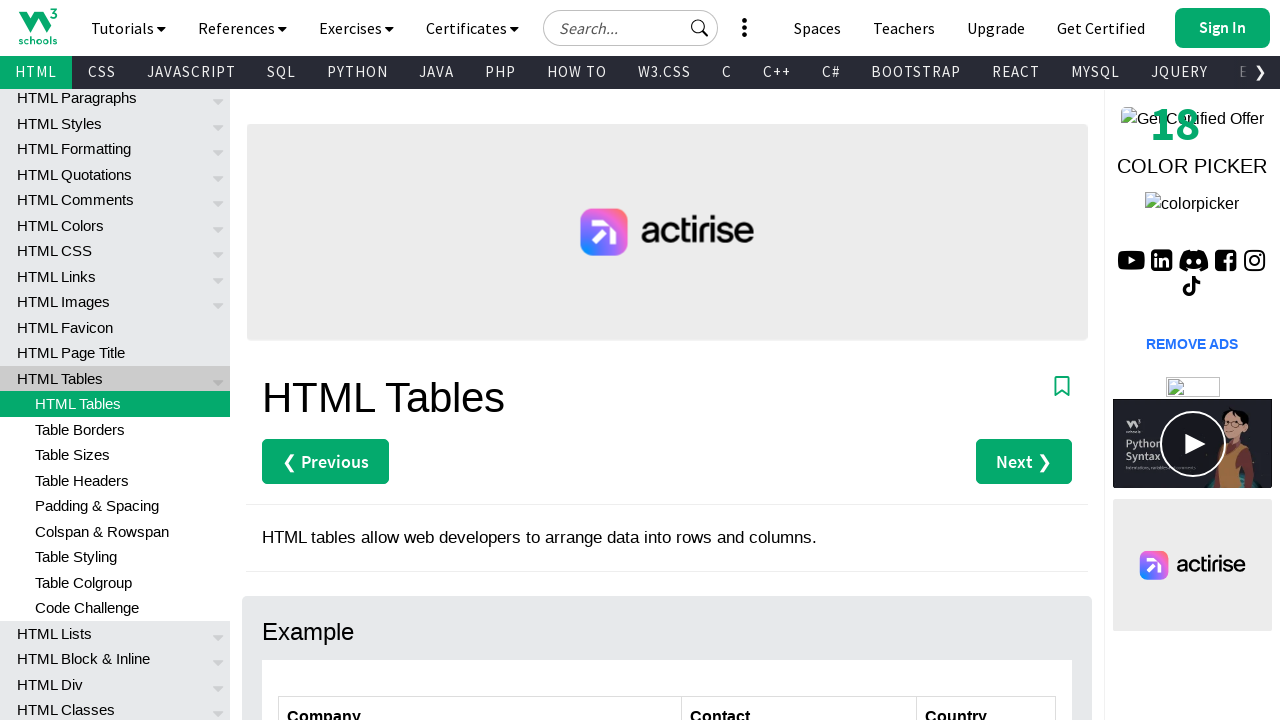

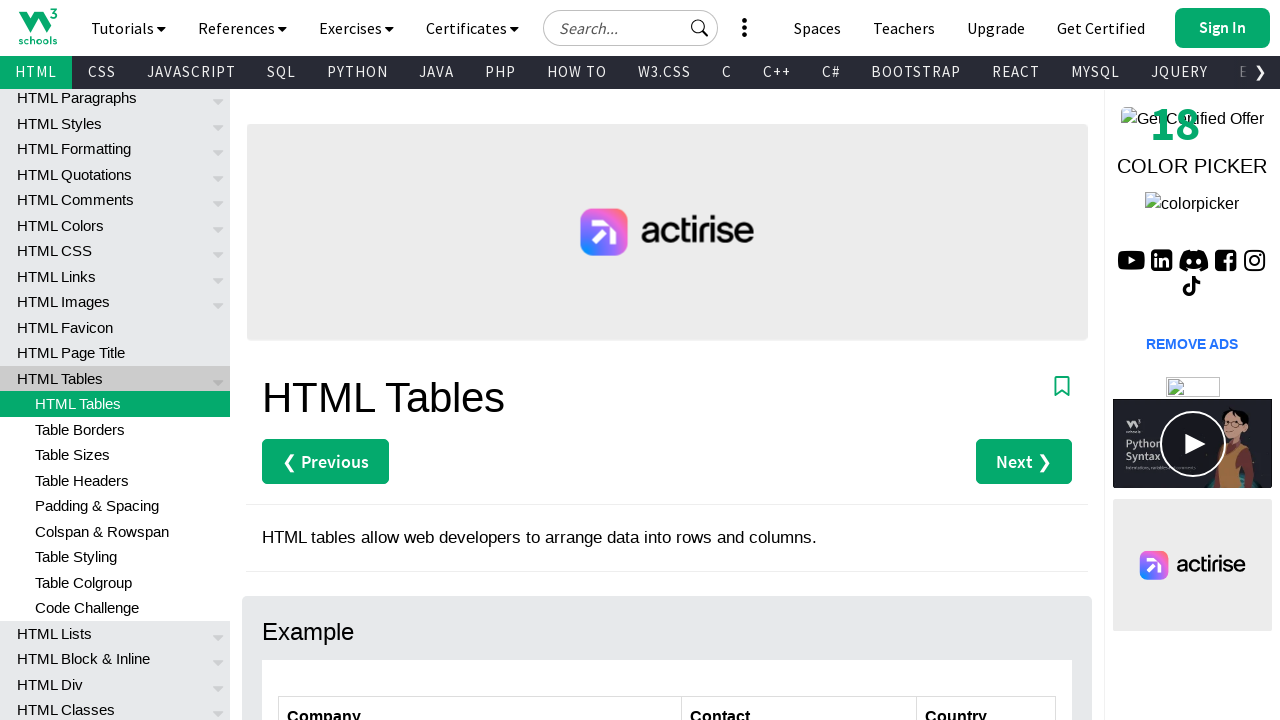